Tests navigation flow from GitHub homepage to the Enterprise page by clicking on the Enterprise link in the navigation, then clicking on a call-to-action button on the Enterprise page.

Starting URL: https://github.com/

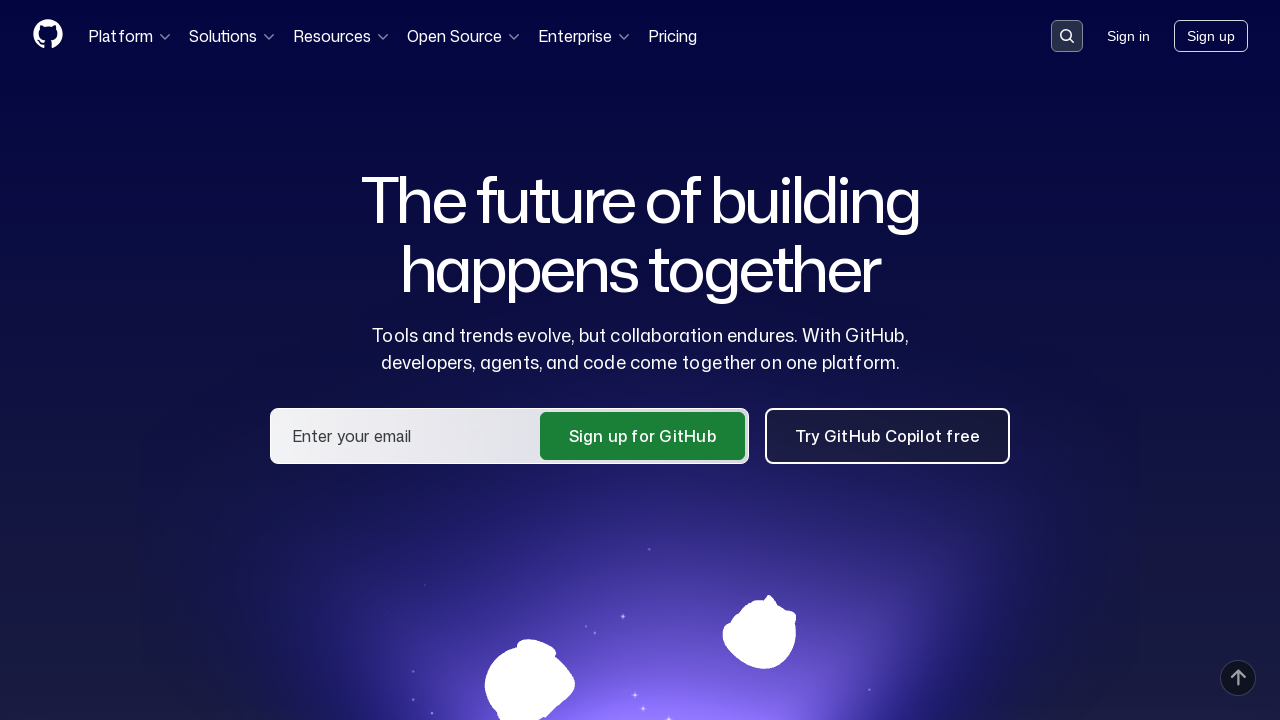

Clicked on 'Enterprise' link in navigation at (585, 36) on xpath=//*[text()='Enterprise']
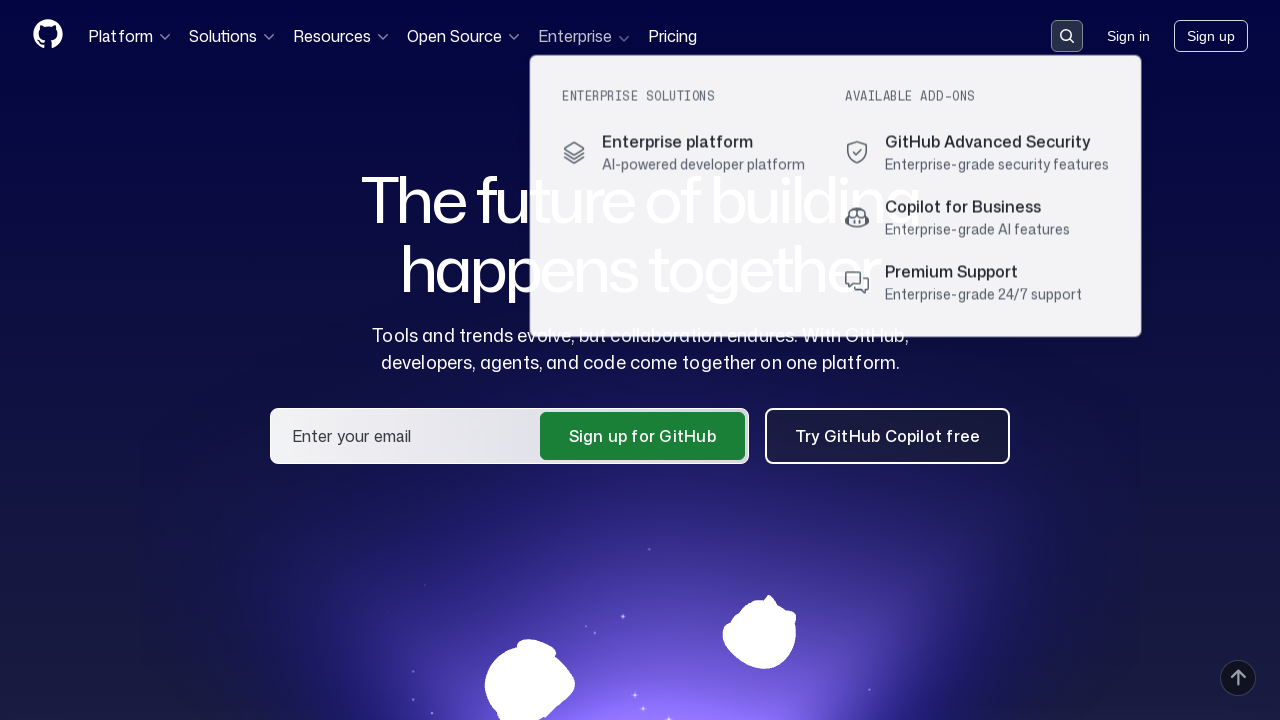

Enterprise page loaded and CTA button became visible
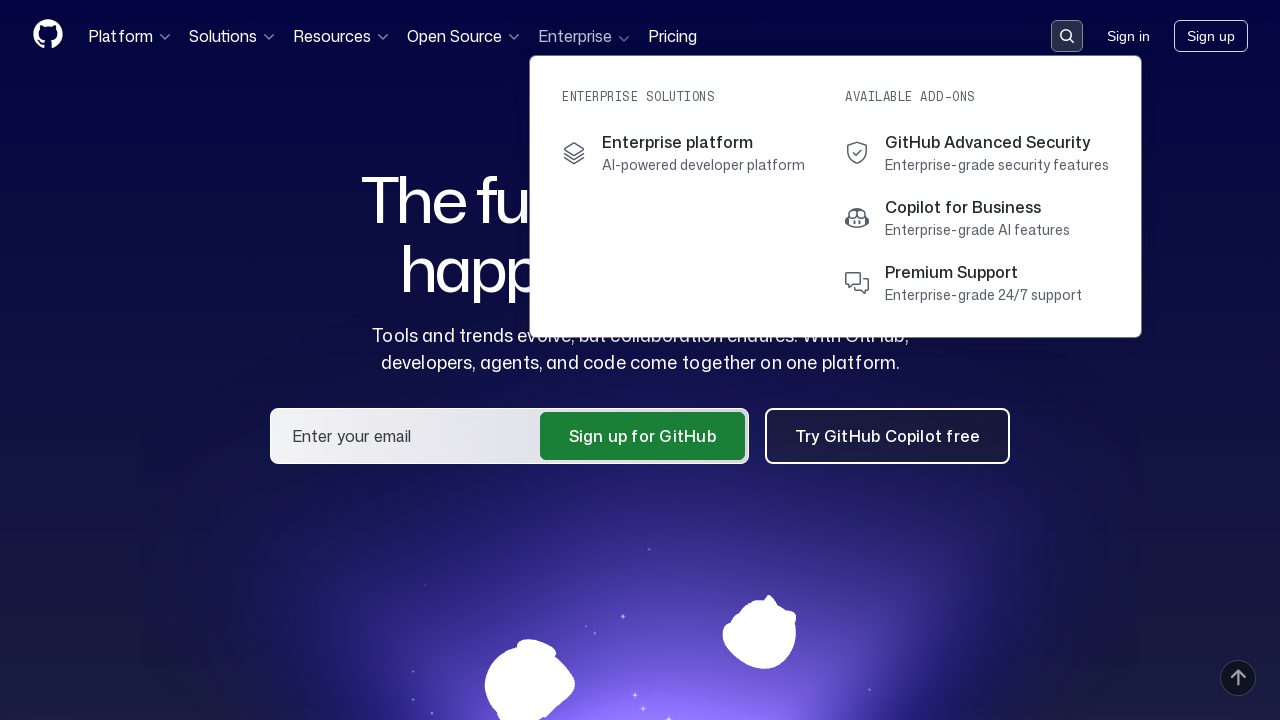

Clicked on primary CTA button on Enterprise page at (888, 436) on main >> a >> nth=0
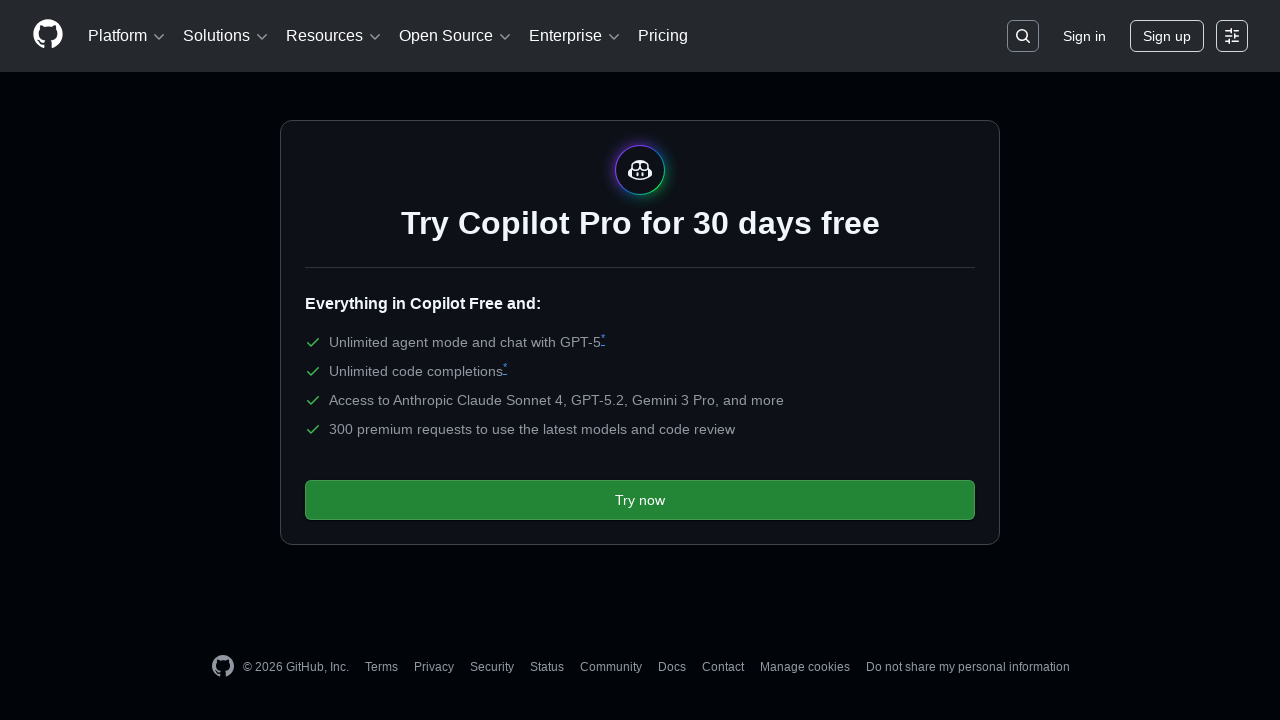

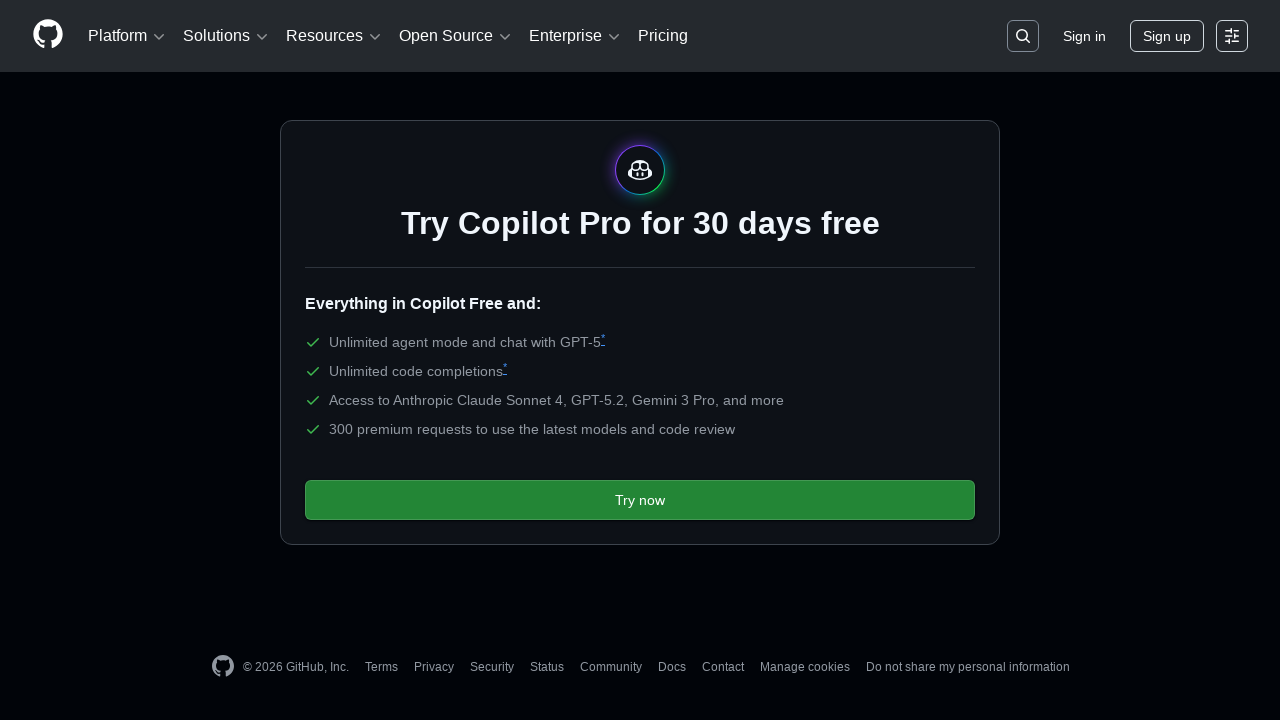